Tests that the "All" filter displays all todo items regardless of completion state.

Starting URL: https://demo.playwright.dev/todomvc

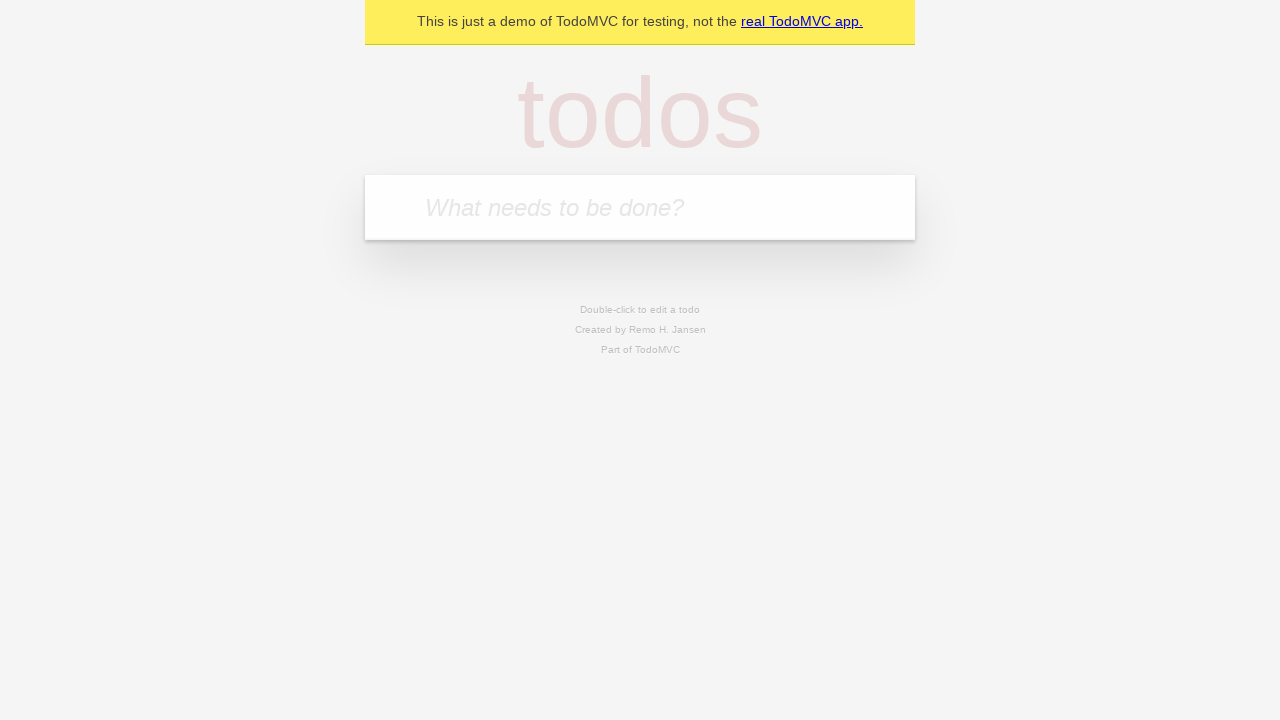

Filled todo input with 'buy some cheese' on internal:attr=[placeholder="What needs to be done?"i]
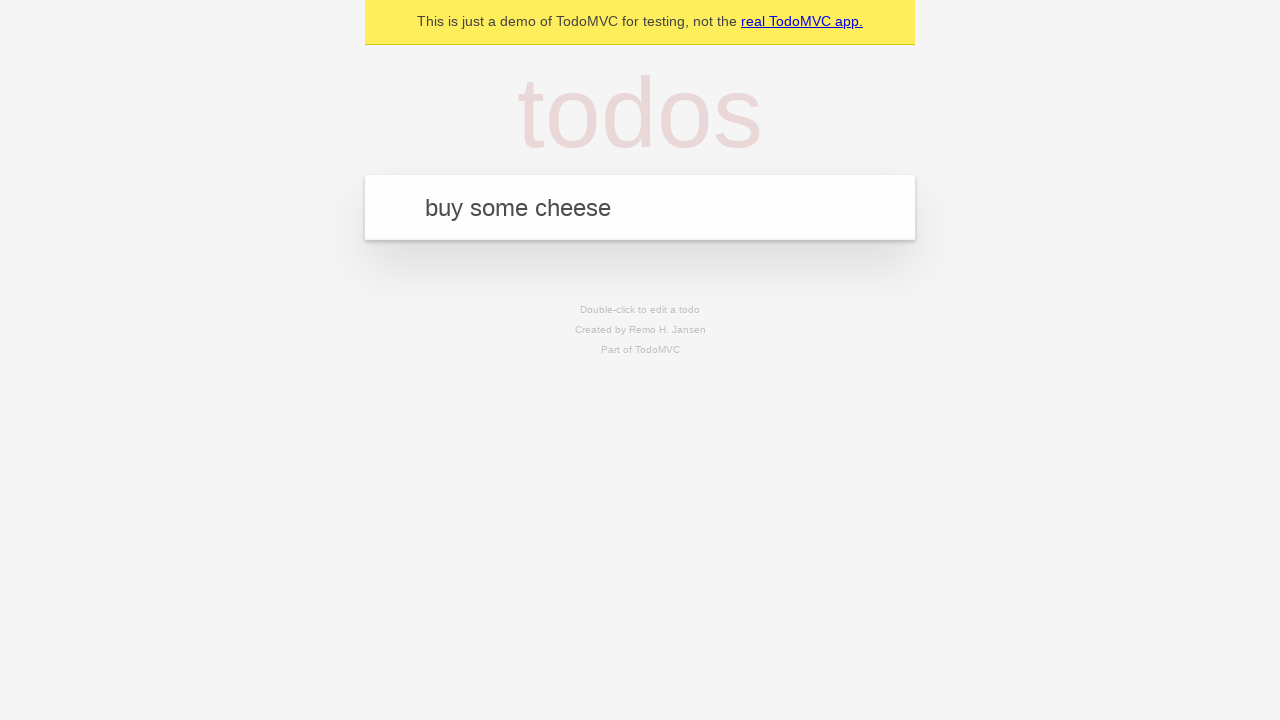

Pressed Enter to add first todo item on internal:attr=[placeholder="What needs to be done?"i]
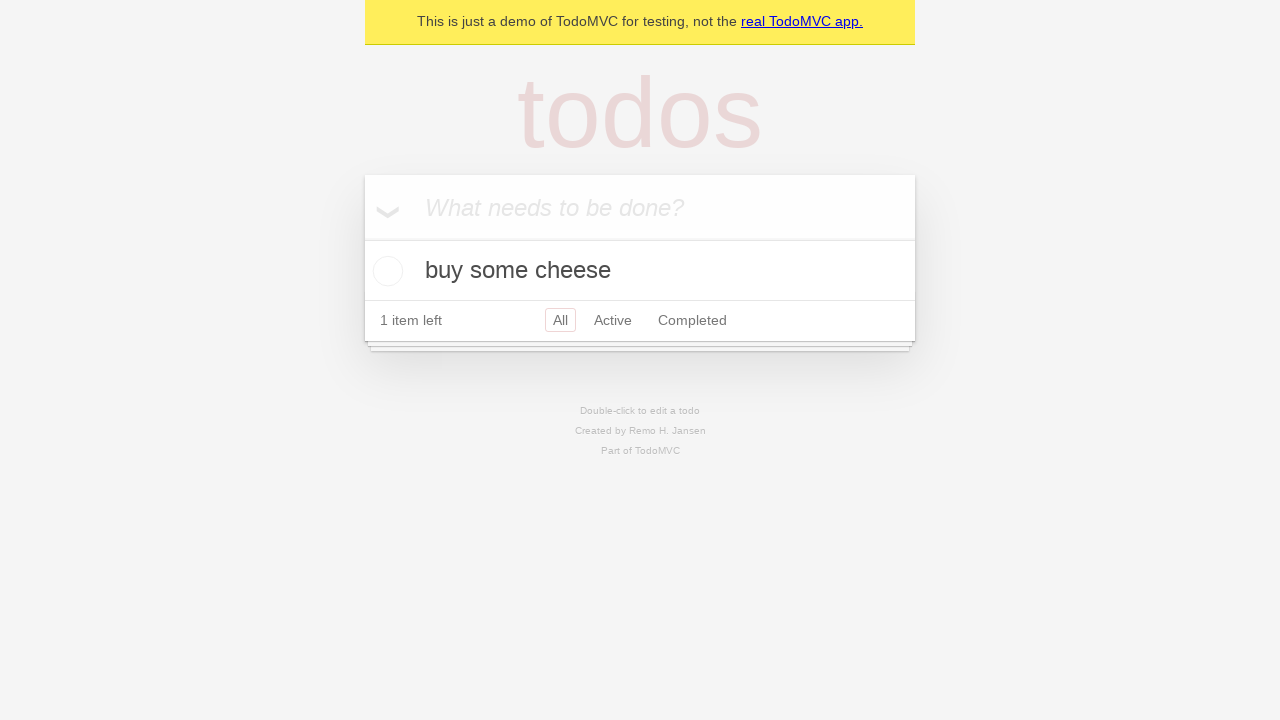

Filled todo input with 'feed the cat' on internal:attr=[placeholder="What needs to be done?"i]
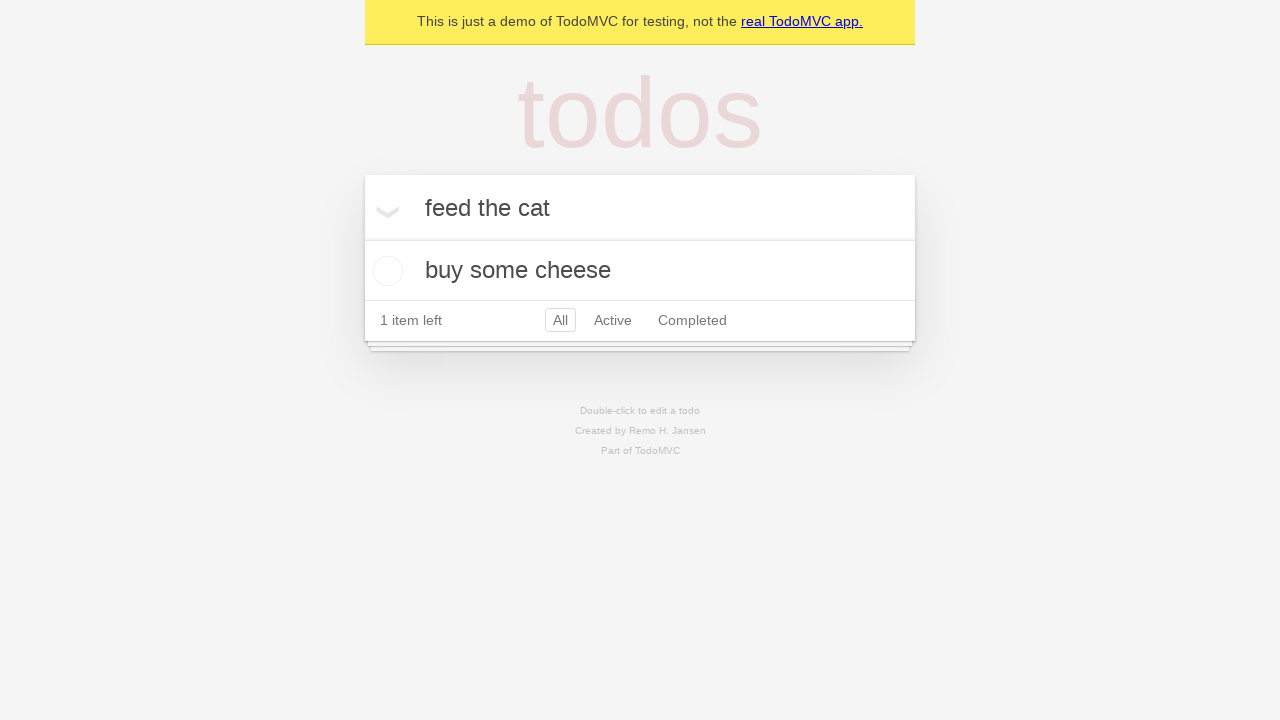

Pressed Enter to add second todo item on internal:attr=[placeholder="What needs to be done?"i]
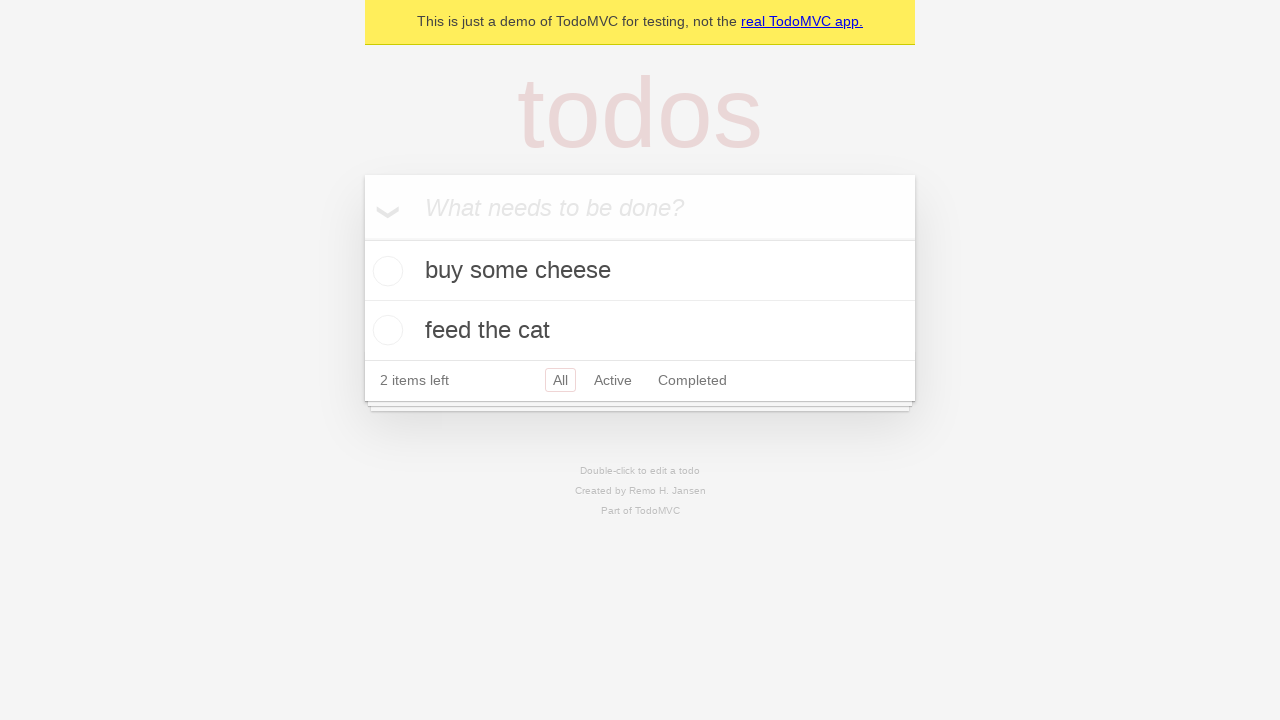

Filled todo input with 'book a doctors appointment' on internal:attr=[placeholder="What needs to be done?"i]
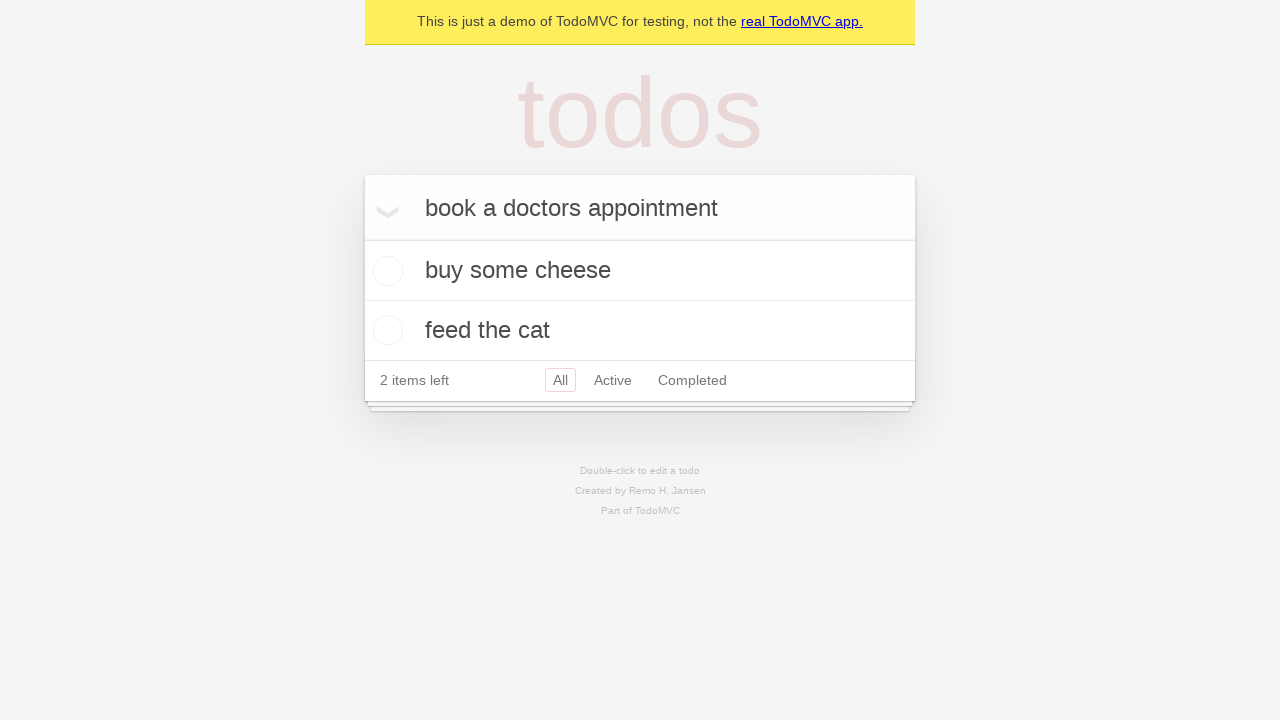

Pressed Enter to add third todo item on internal:attr=[placeholder="What needs to be done?"i]
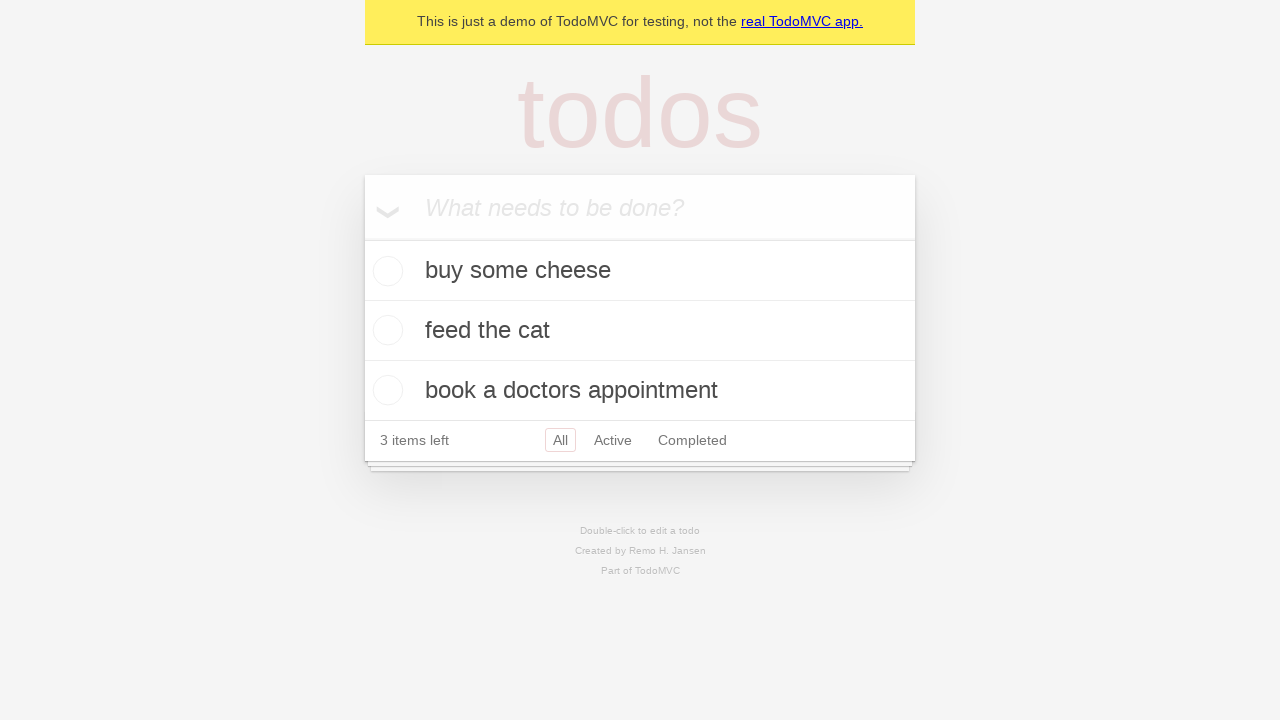

Checked the second todo item checkbox at (385, 330) on internal:testid=[data-testid="todo-item"s] >> nth=1 >> internal:role=checkbox
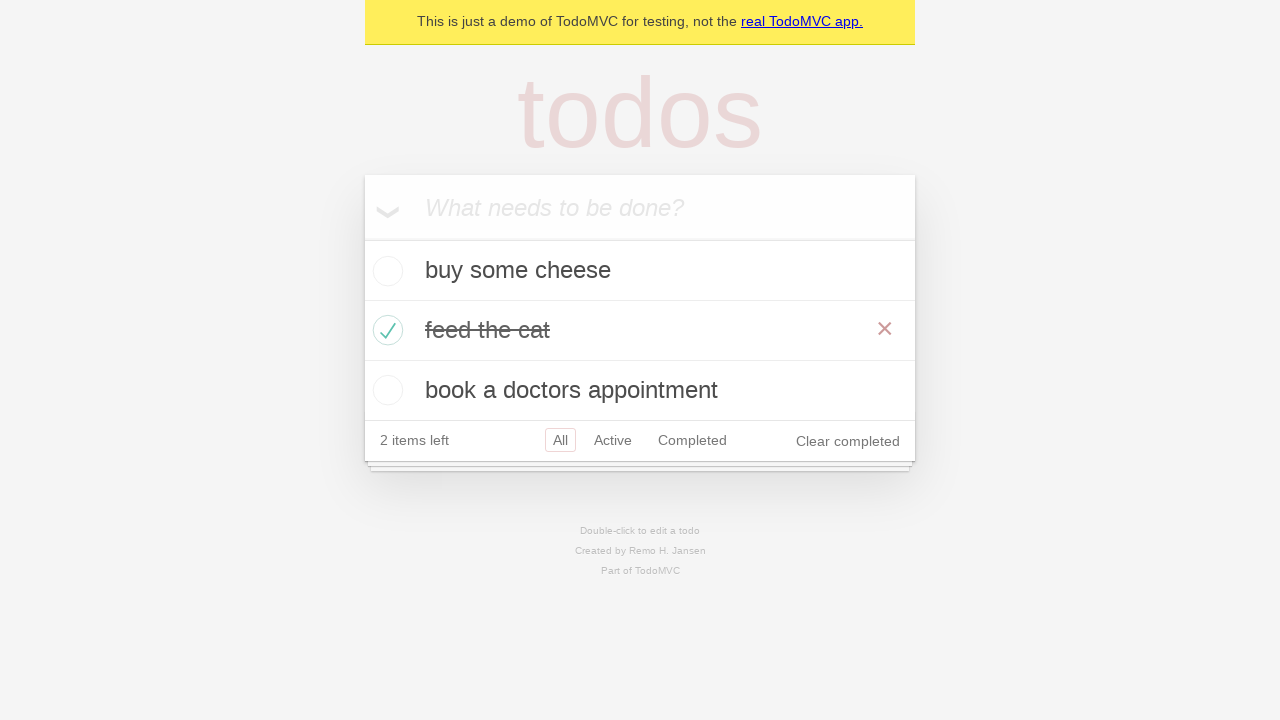

Clicked 'Active' filter link at (613, 440) on internal:role=link[name="Active"i]
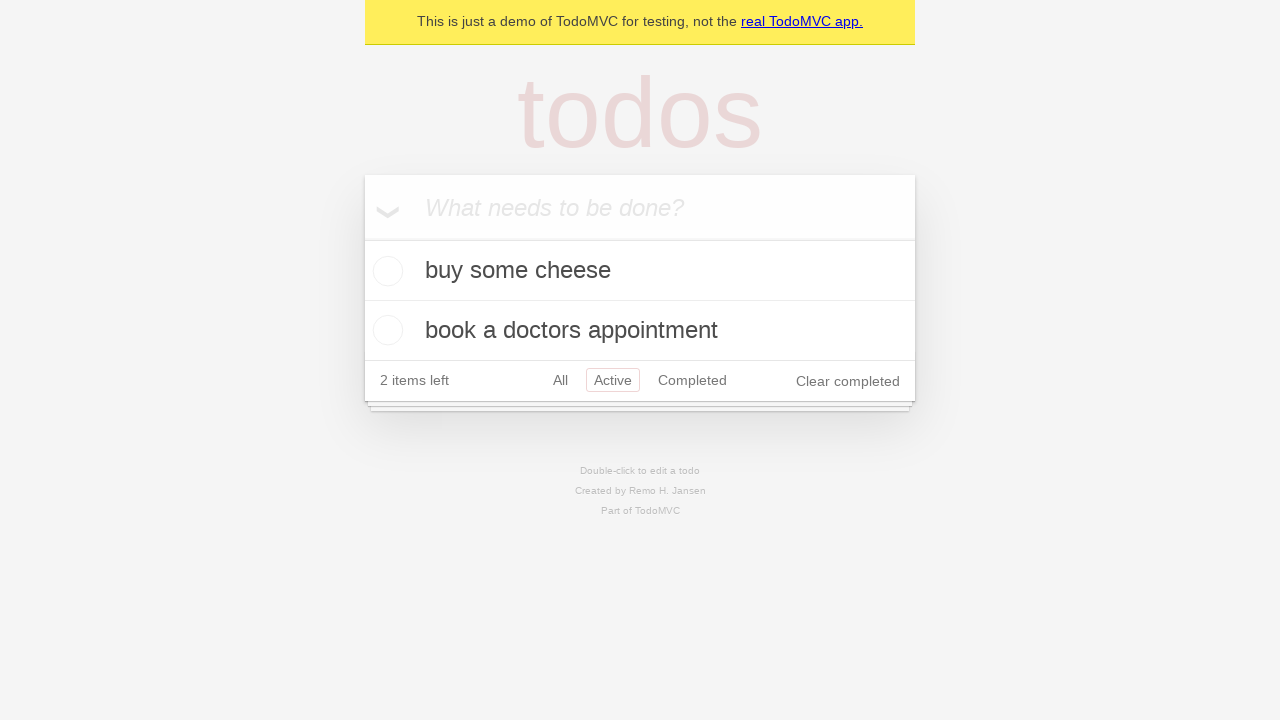

Clicked 'Completed' filter link at (692, 380) on internal:role=link[name="Completed"i]
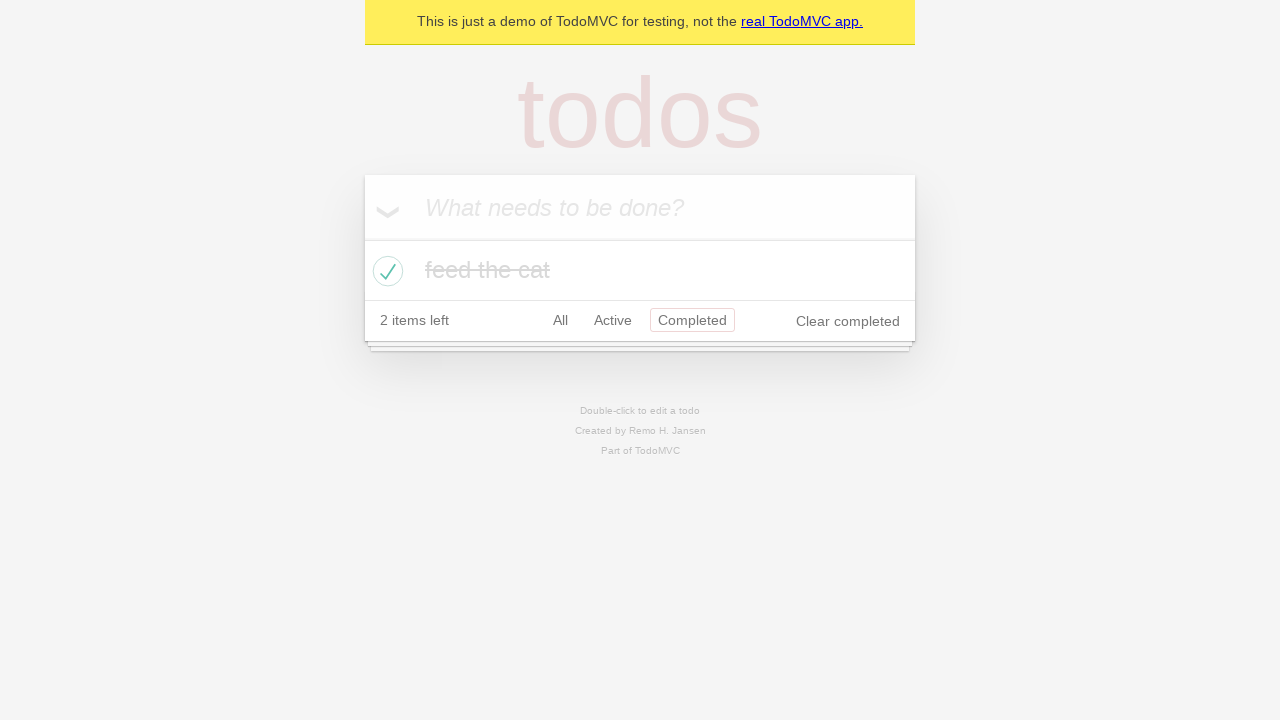

Clicked 'All' filter link to display all todo items at (560, 320) on internal:role=link[name="All"i]
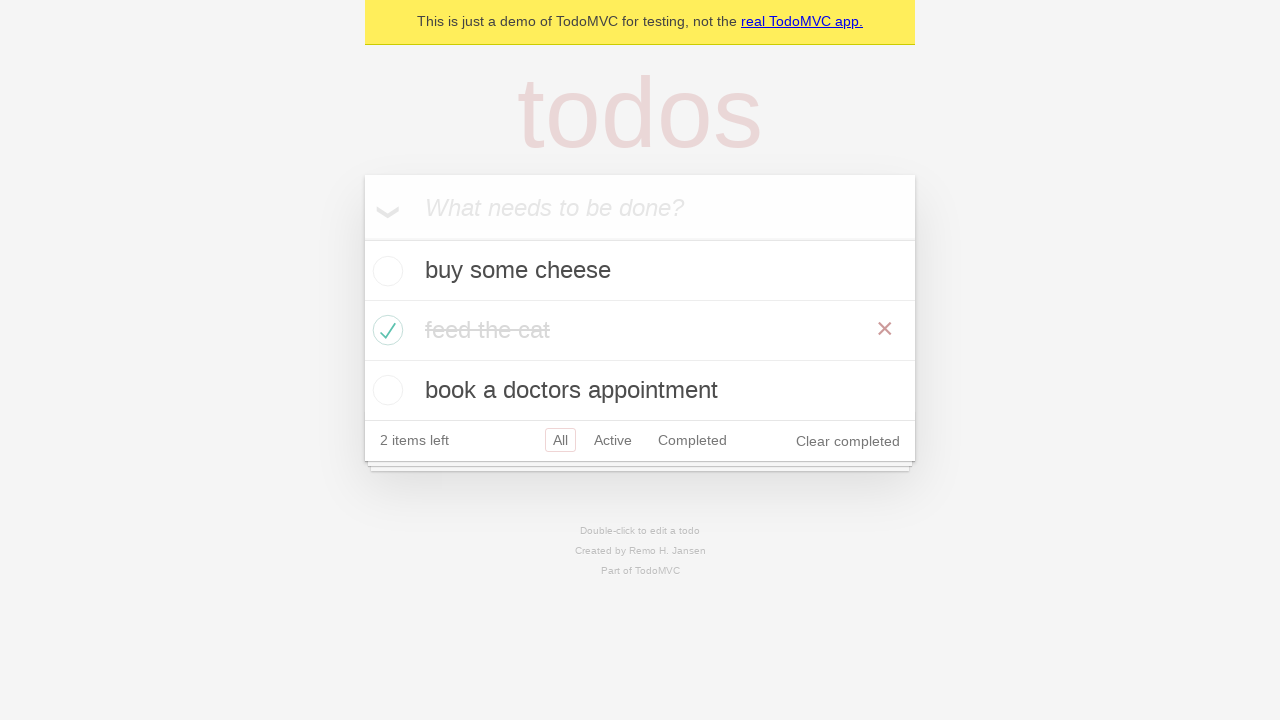

All todo items loaded and displayed
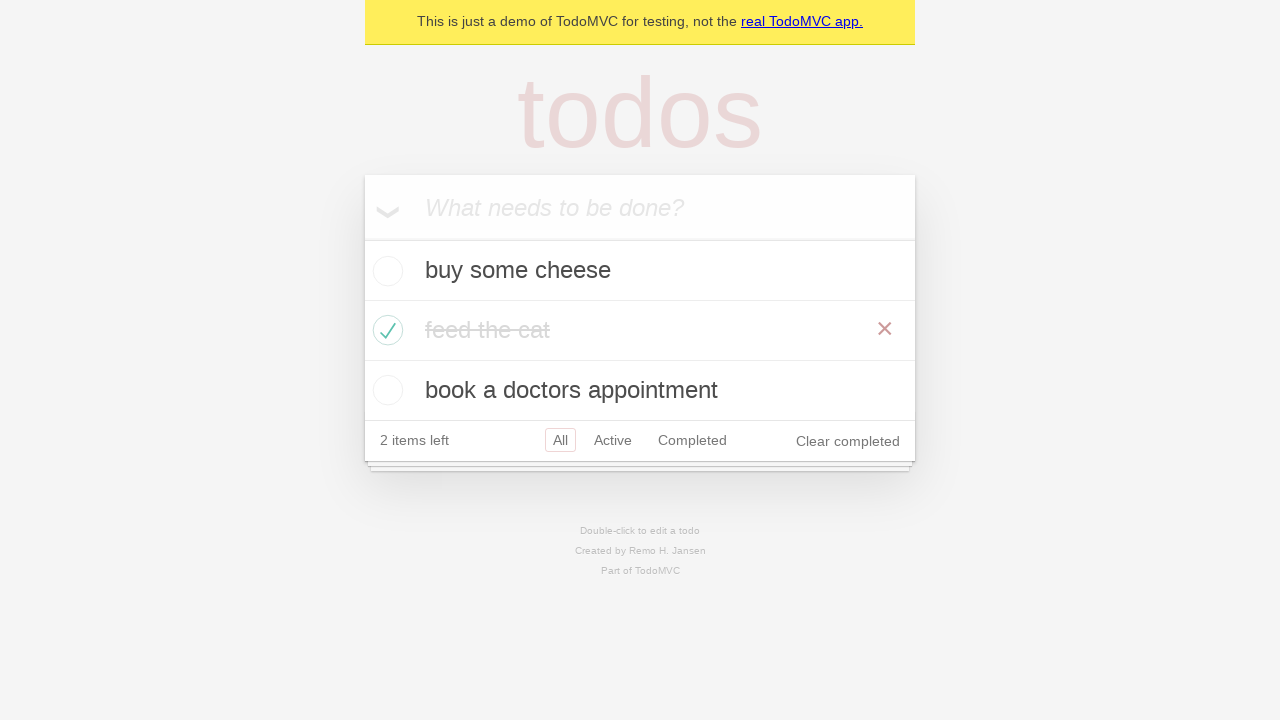

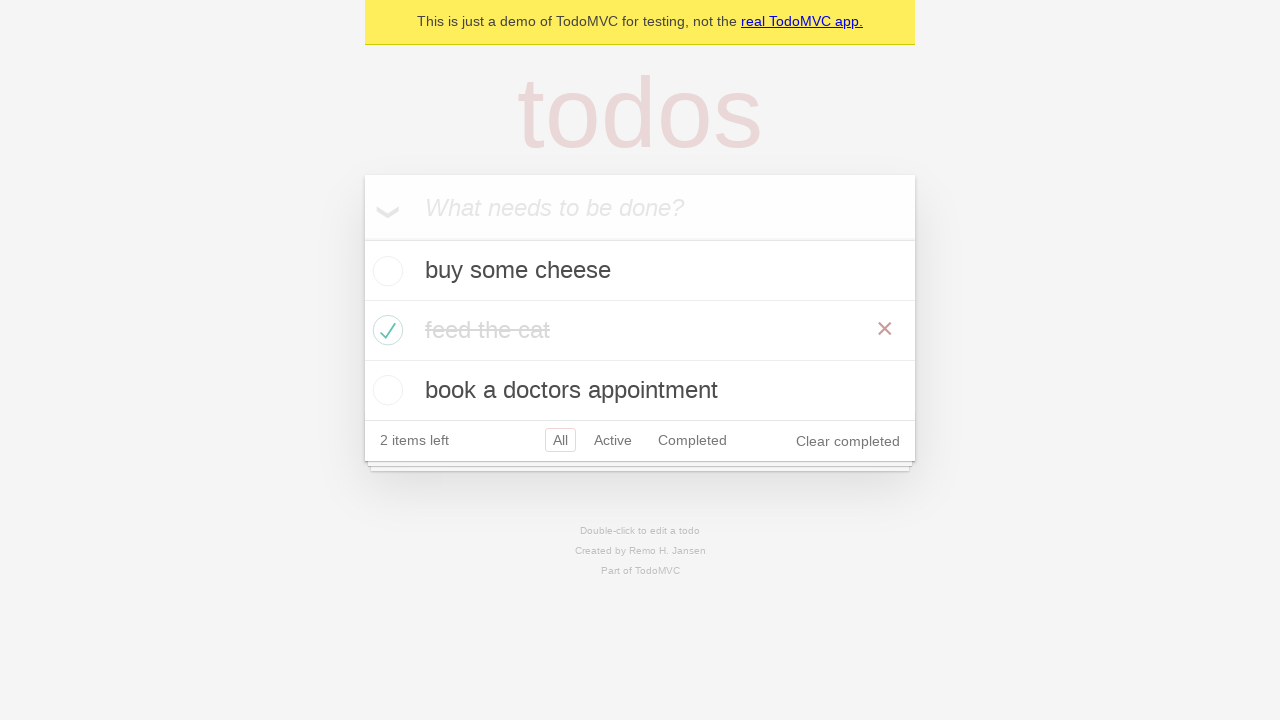